Tests pricing comparison section is displayed

Starting URL: https://garrio.ai/alternatives/zendesk

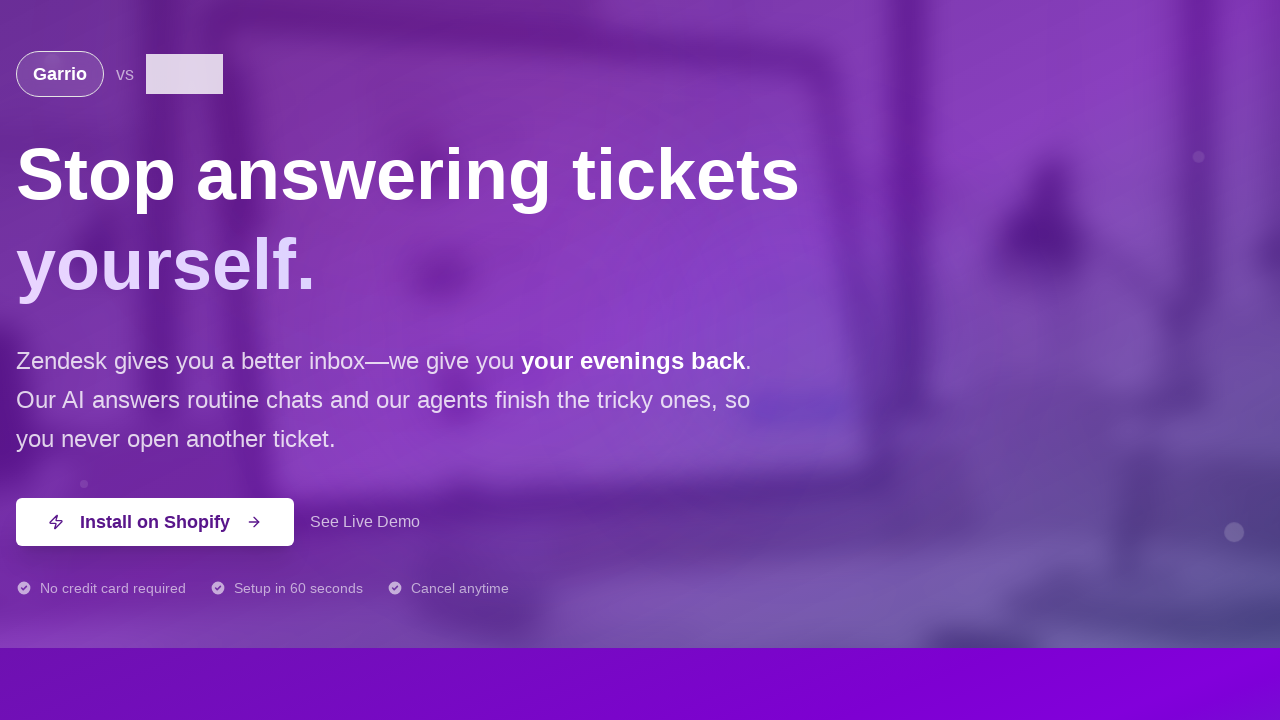

Located pricing-related elements using text selectors for 'pricing', 'Price', or '$'
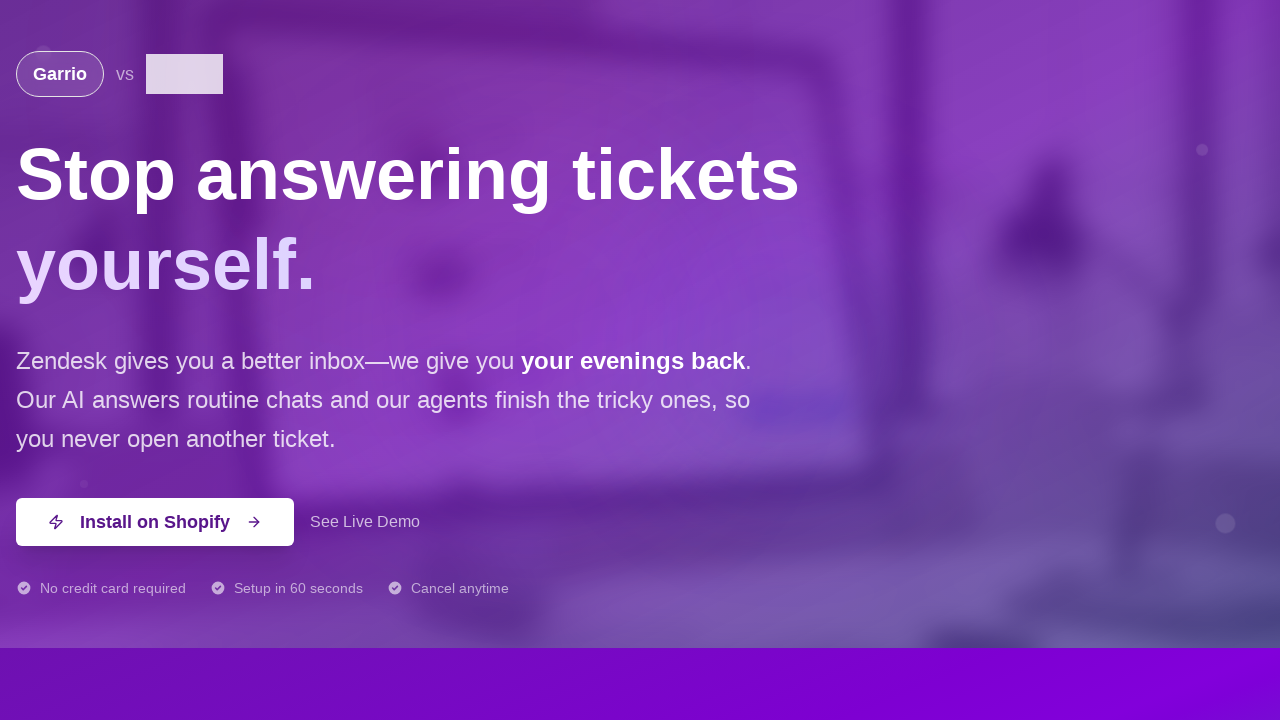

Verified that pricing comparison section is displayed on the page
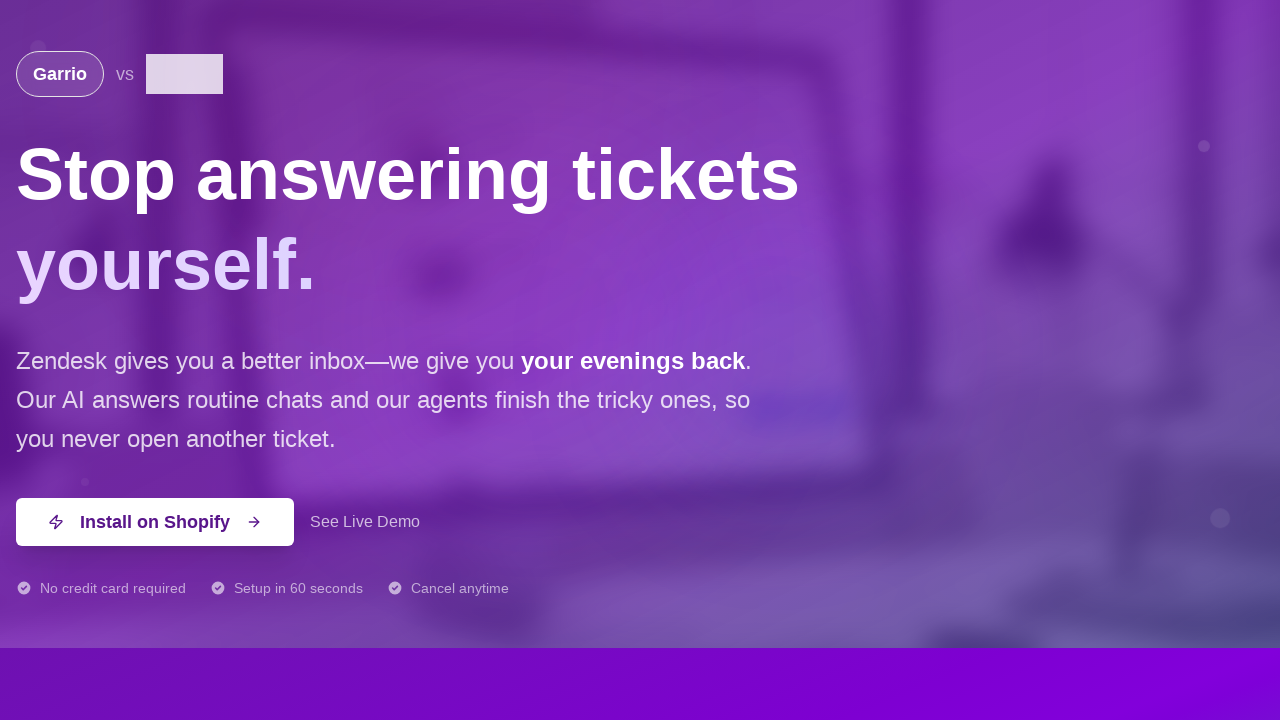

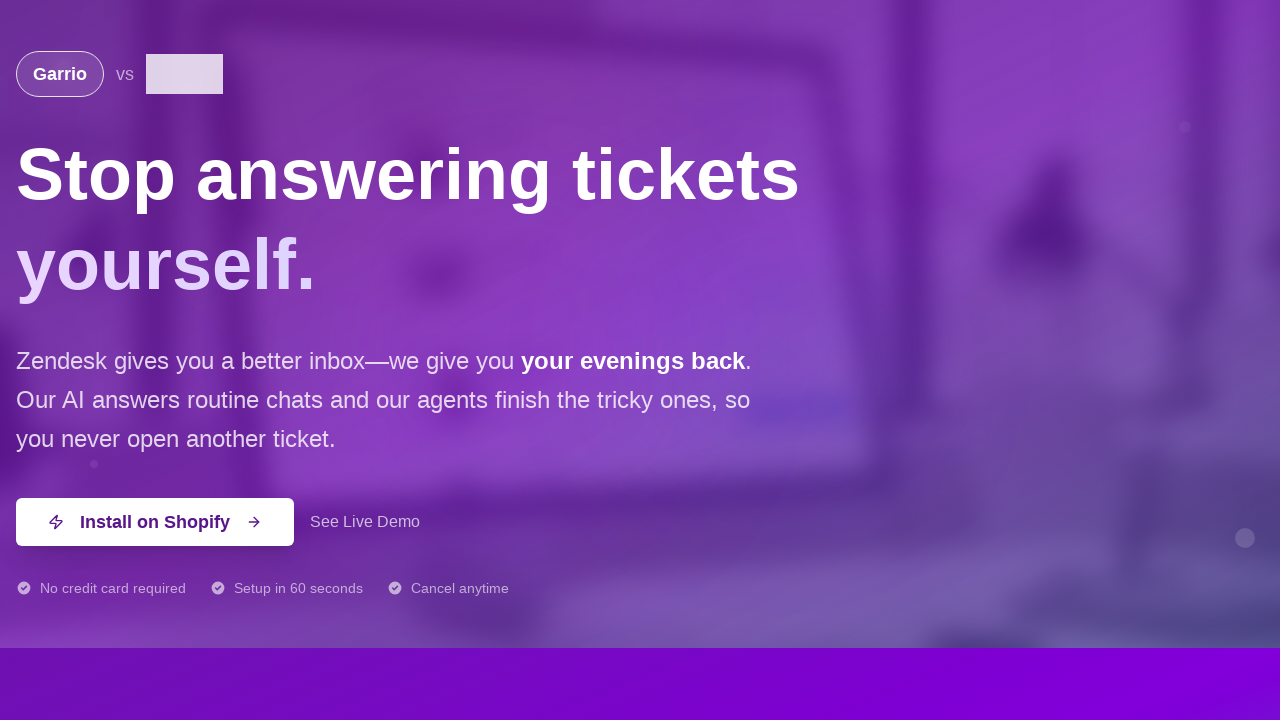